Tests that edits are cancelled when pressing Escape key

Starting URL: https://demo.playwright.dev/todomvc

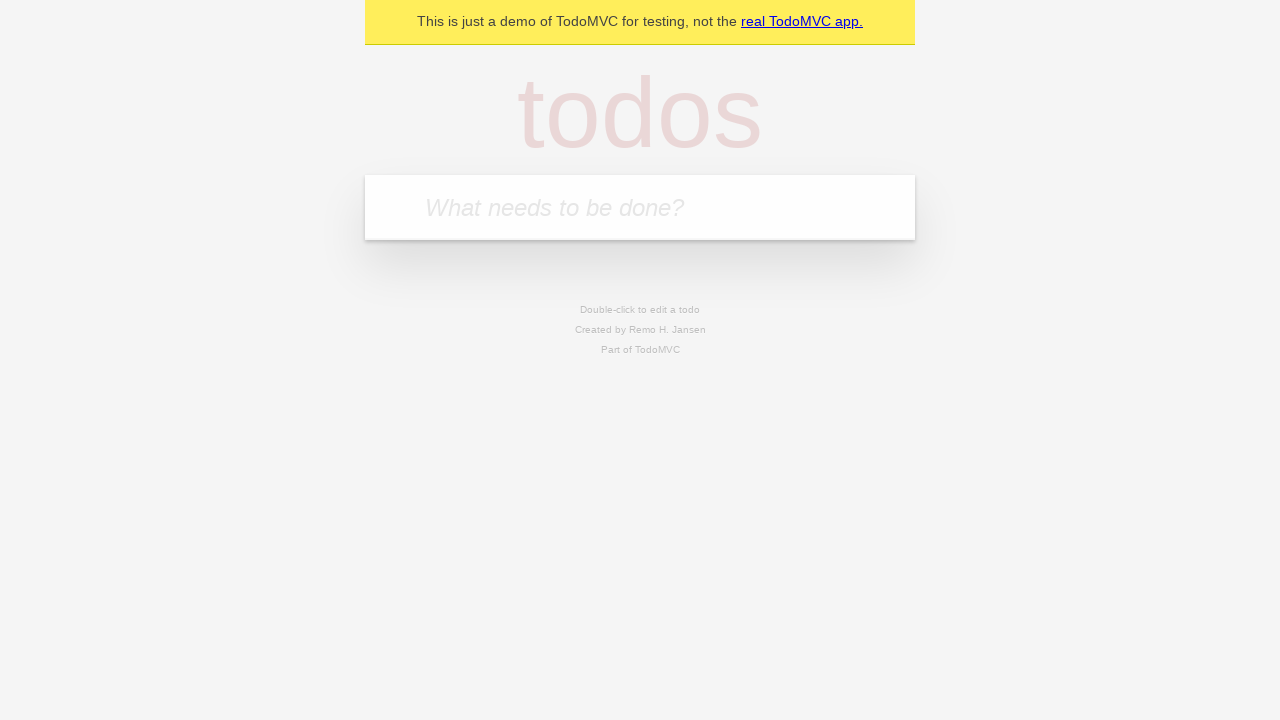

Filled input field with first todo 'buy some cheese' on internal:attr=[placeholder="What needs to be done?"i]
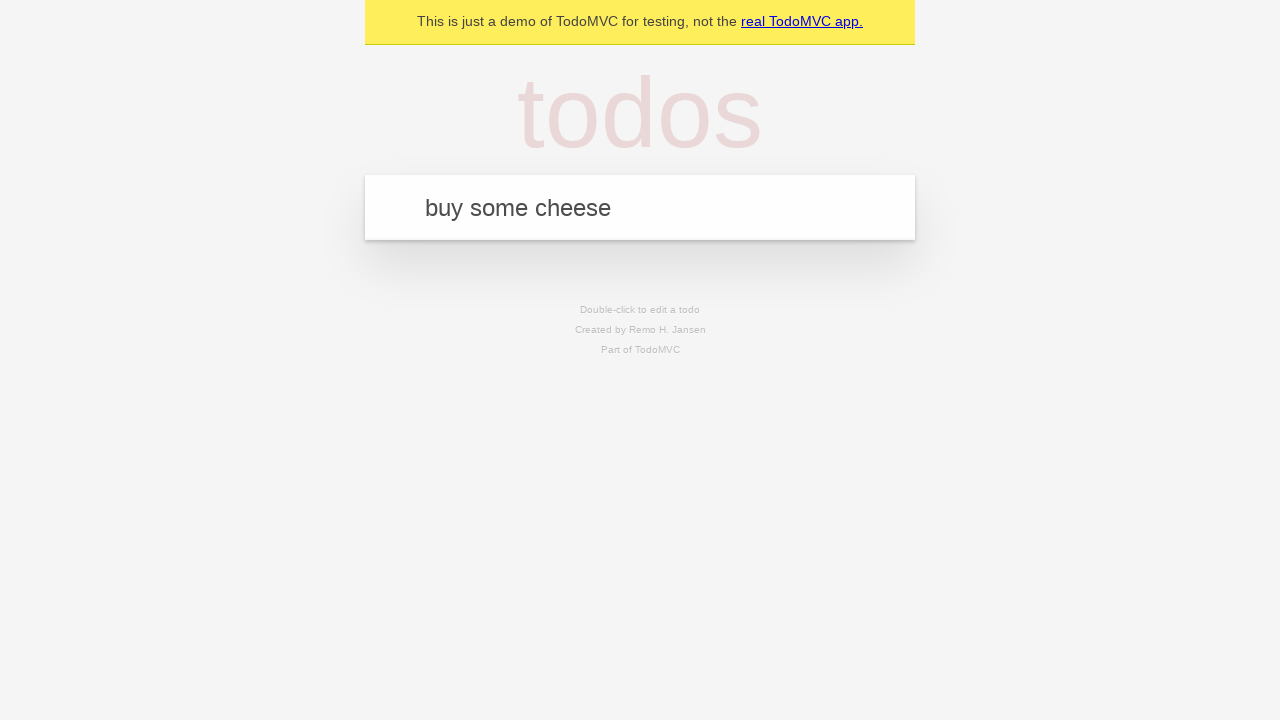

Pressed Enter to create first todo on internal:attr=[placeholder="What needs to be done?"i]
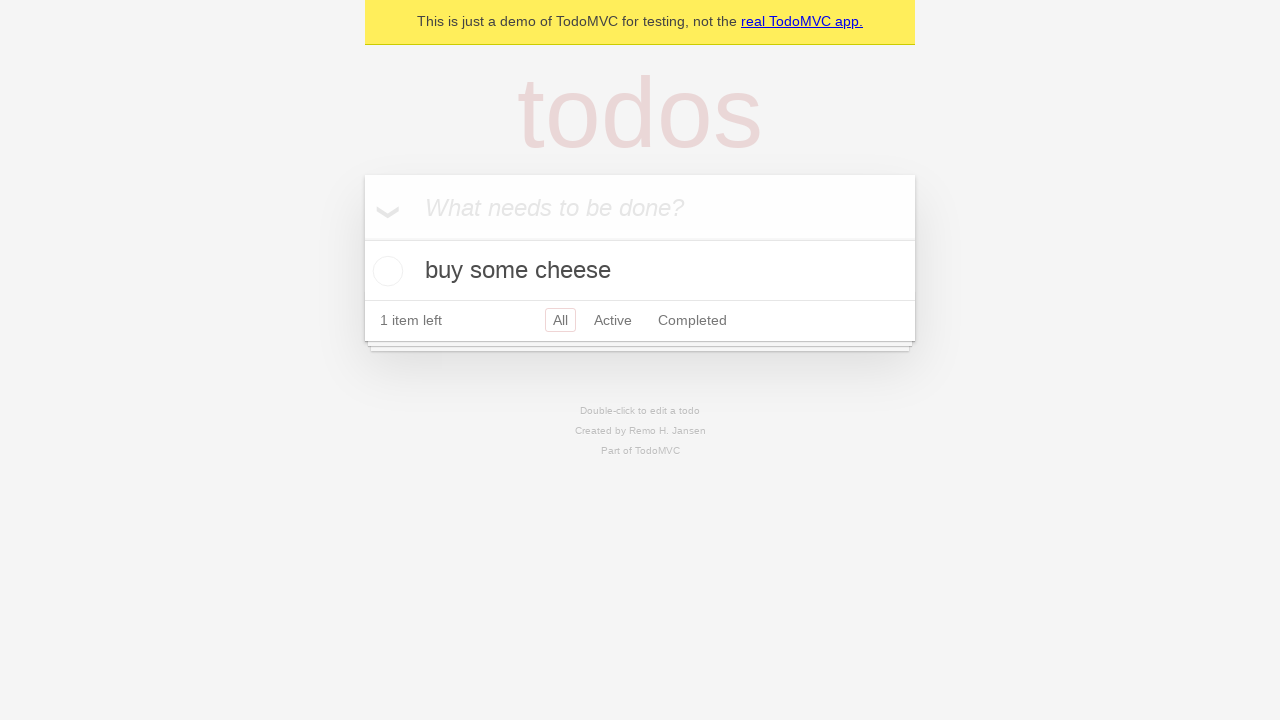

Filled input field with second todo 'feed the cat' on internal:attr=[placeholder="What needs to be done?"i]
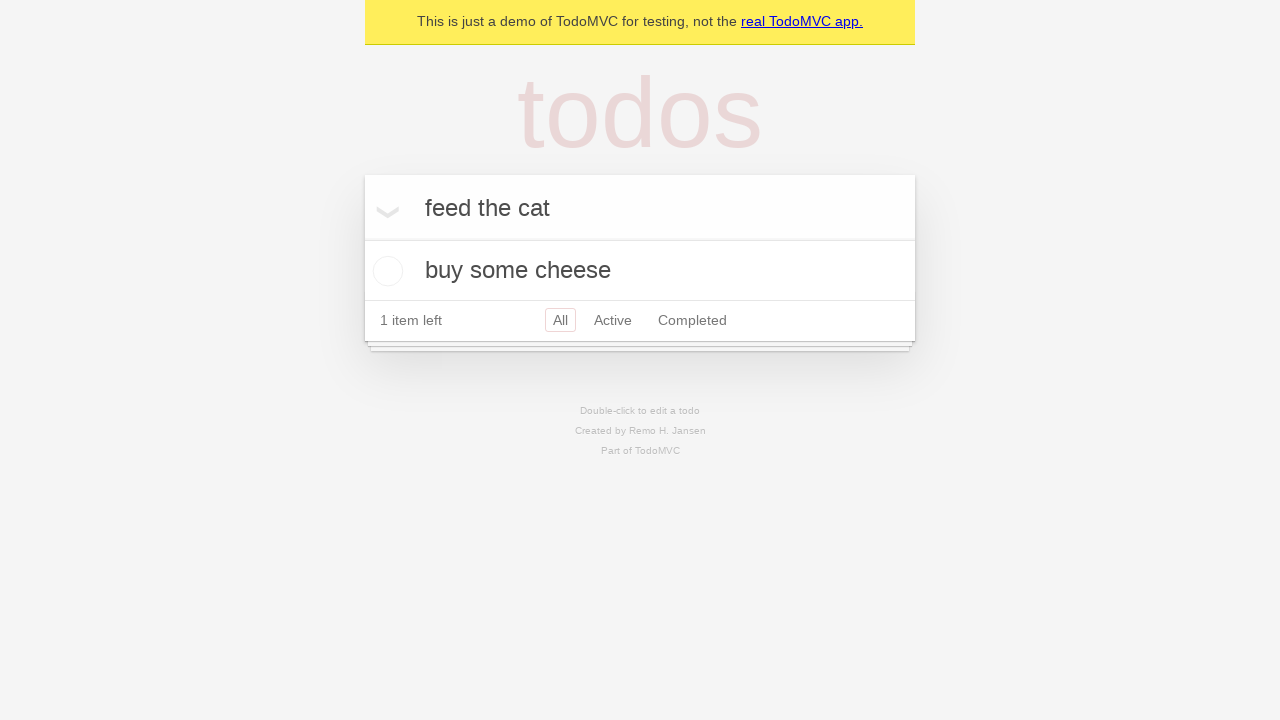

Pressed Enter to create second todo on internal:attr=[placeholder="What needs to be done?"i]
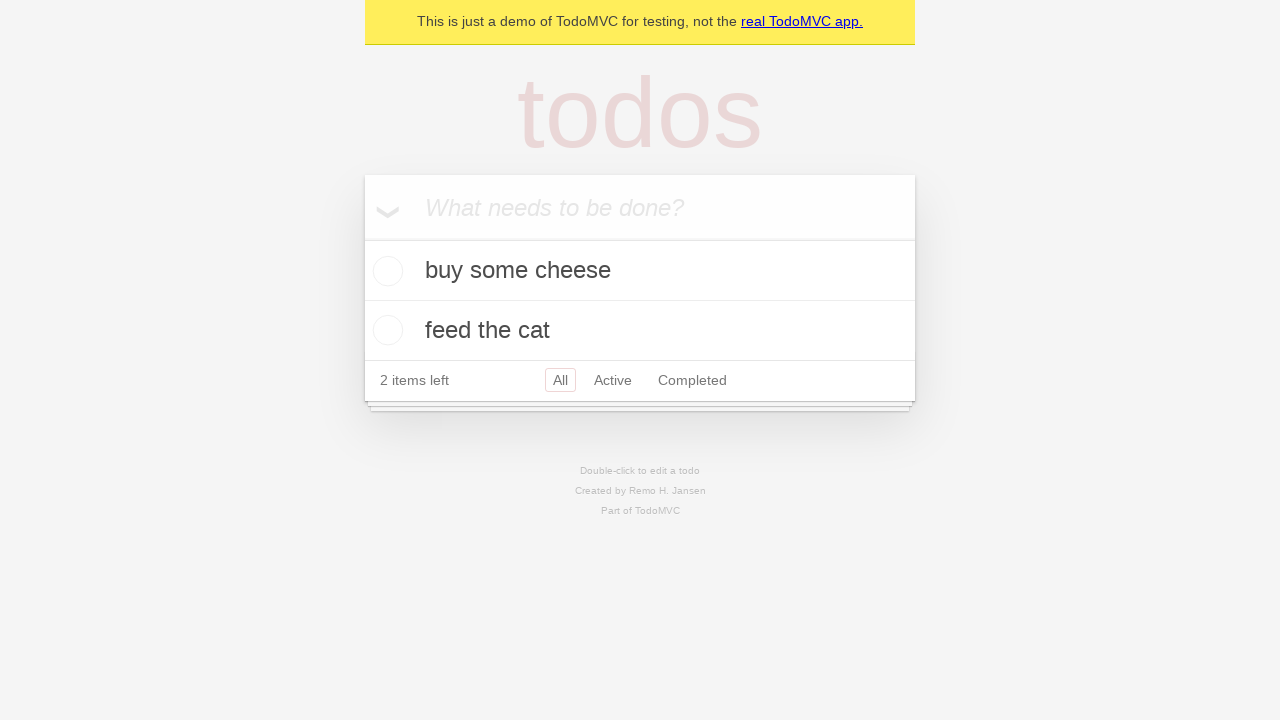

Filled input field with third todo 'book a doctors appointment' on internal:attr=[placeholder="What needs to be done?"i]
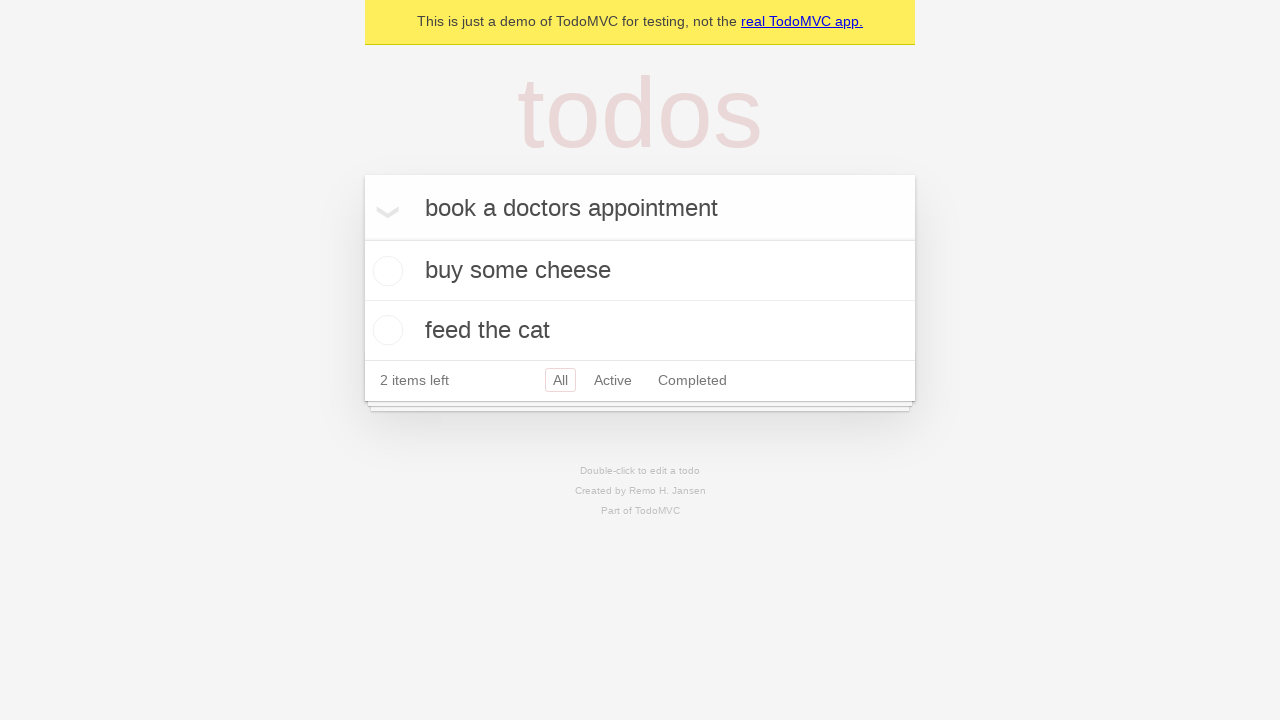

Pressed Enter to create third todo on internal:attr=[placeholder="What needs to be done?"i]
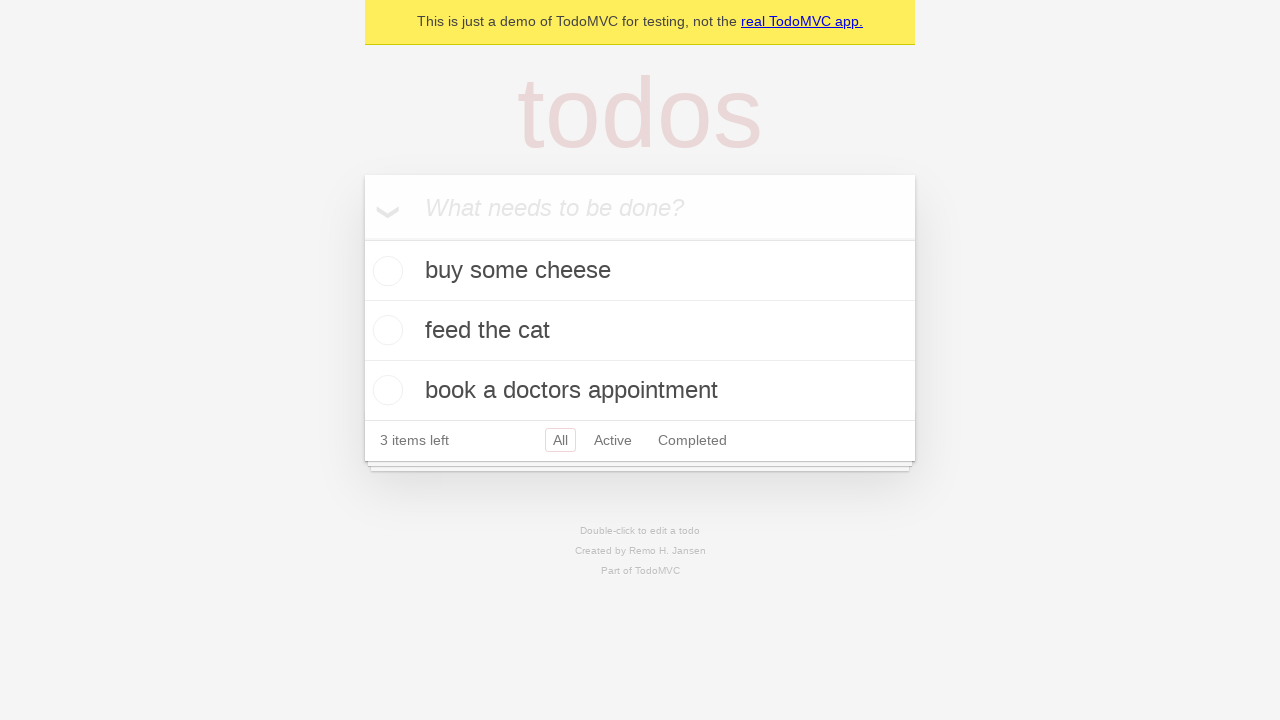

Double-clicked second todo to enter edit mode at (640, 331) on internal:testid=[data-testid="todo-item"s] >> nth=1
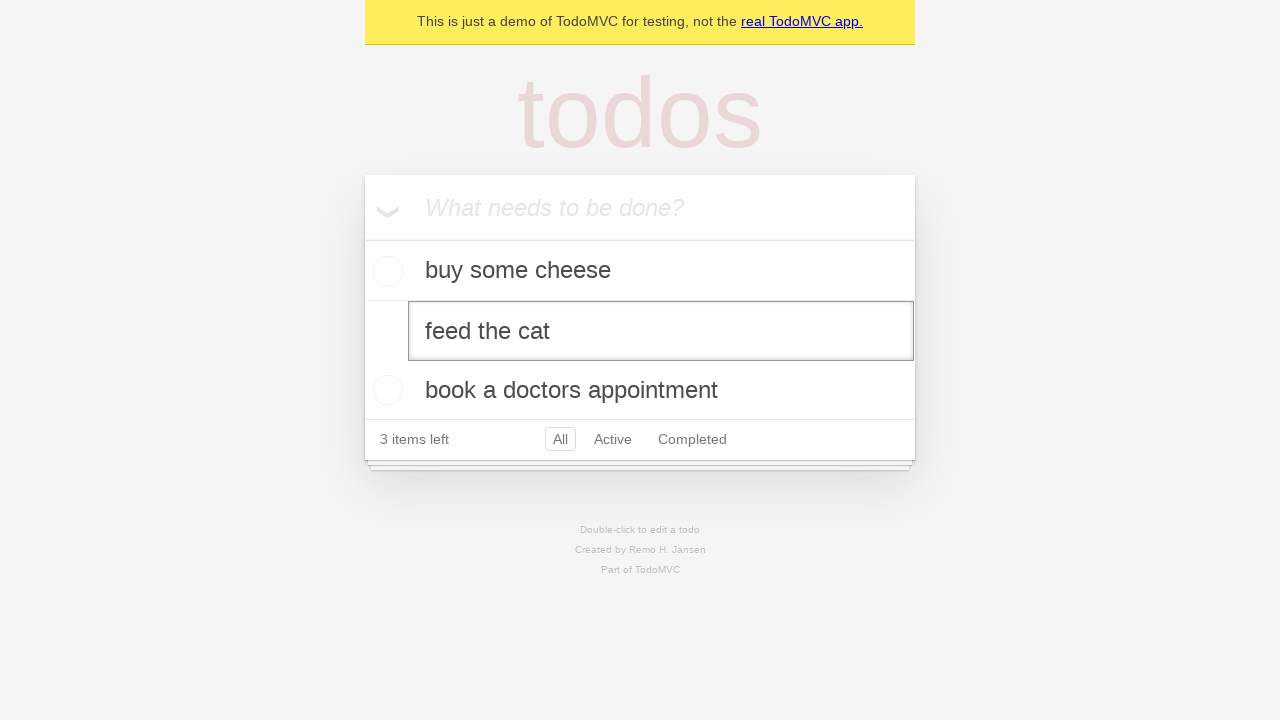

Filled edit field with 'buy some sausages' on internal:testid=[data-testid="todo-item"s] >> nth=1 >> internal:role=textbox[nam
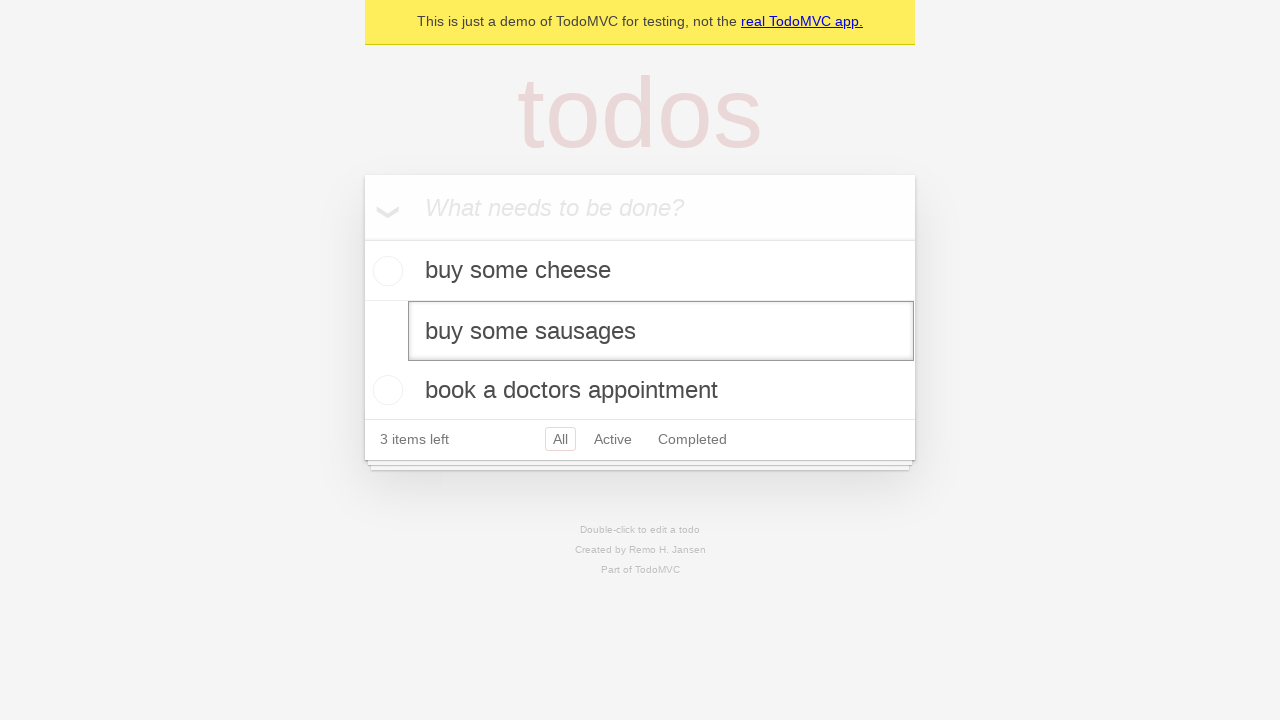

Pressed Escape key to cancel edit on internal:testid=[data-testid="todo-item"s] >> nth=1 >> internal:role=textbox[nam
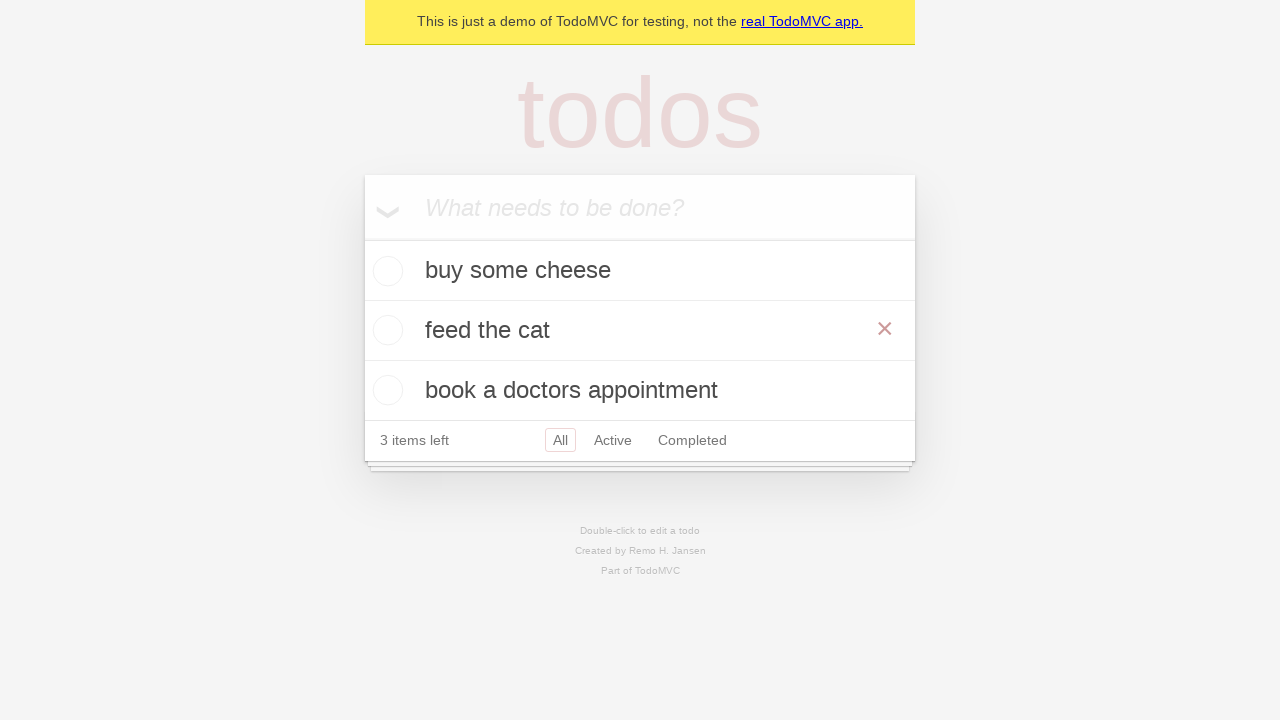

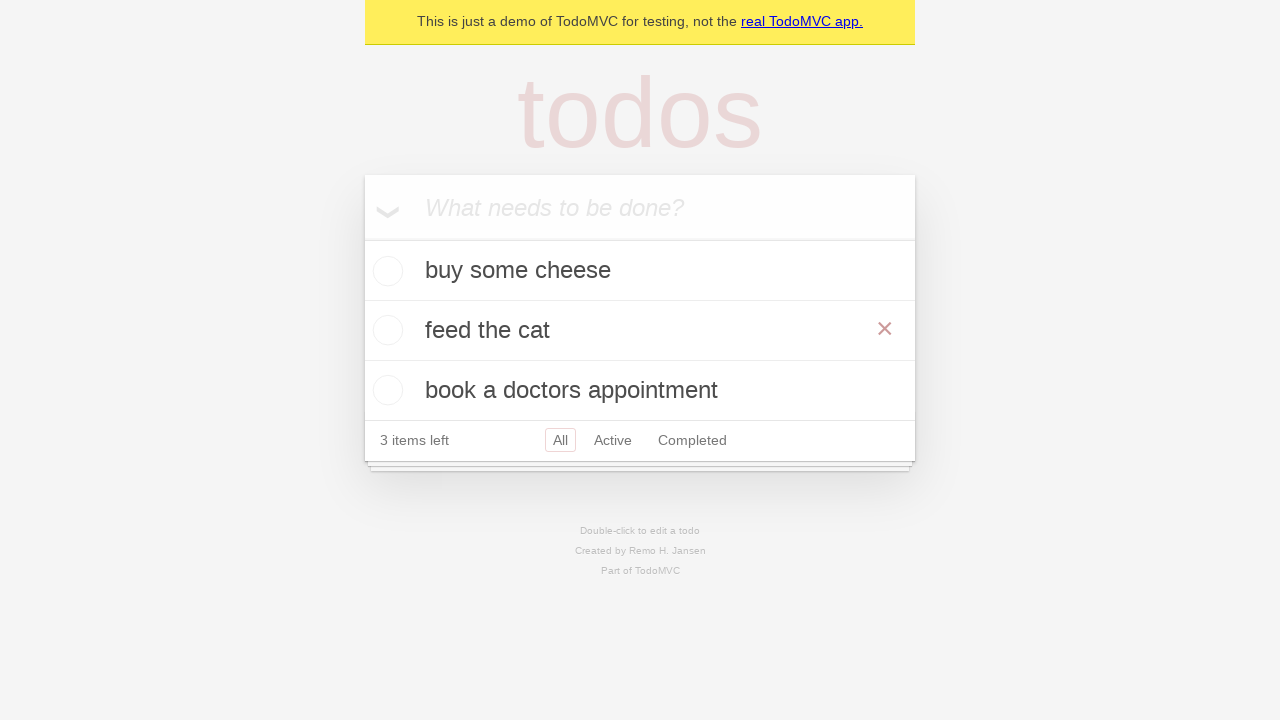